Tests that an error message is displayed when incorrect login credentials are entered

Starting URL: https://login1.nextbasecrm.com/

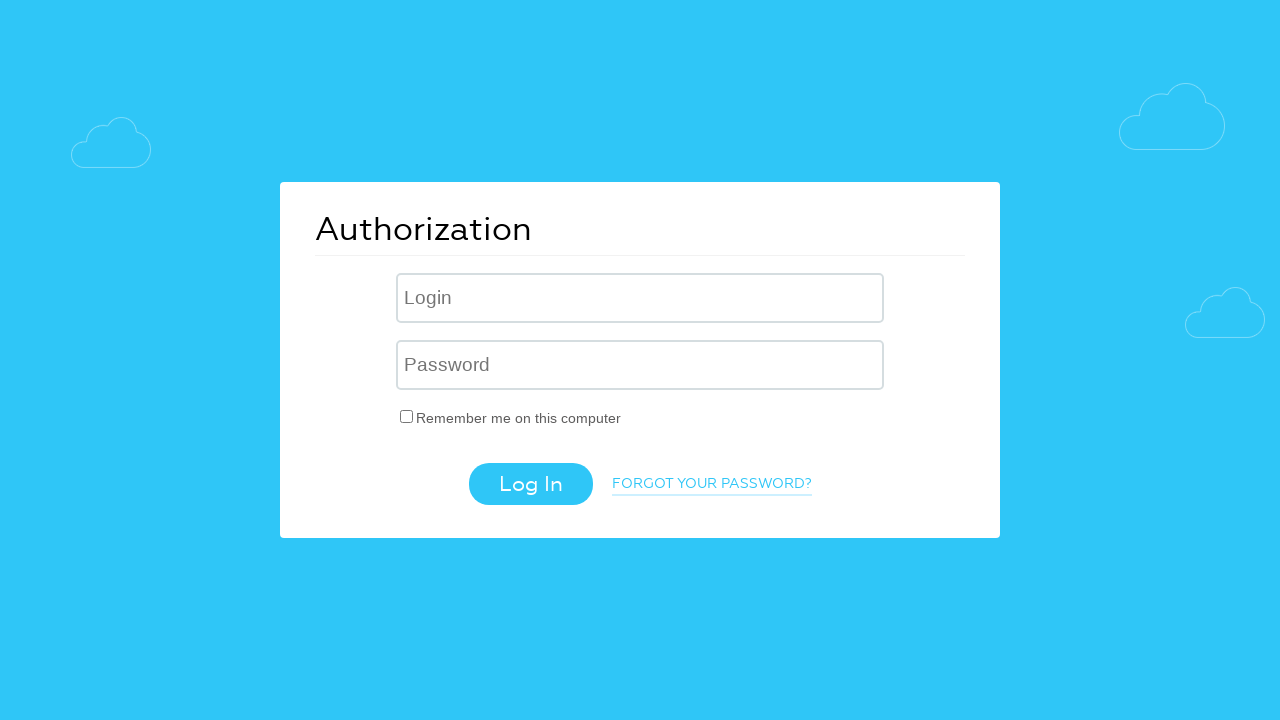

Filled username field with incorrect email 'invaliduser847@testdomain.com' on input[name='USER_LOGIN']
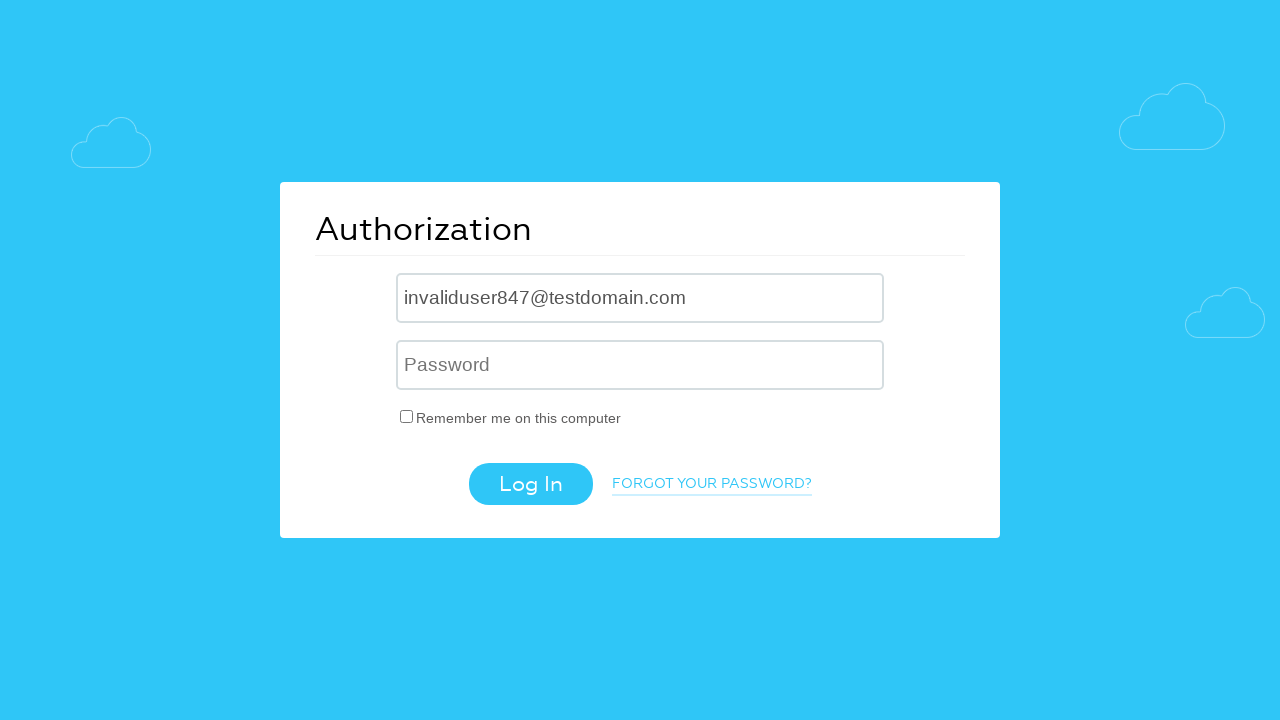

Filled password field with incorrect password 'WrongPass123!' on input[name='USER_PASSWORD']
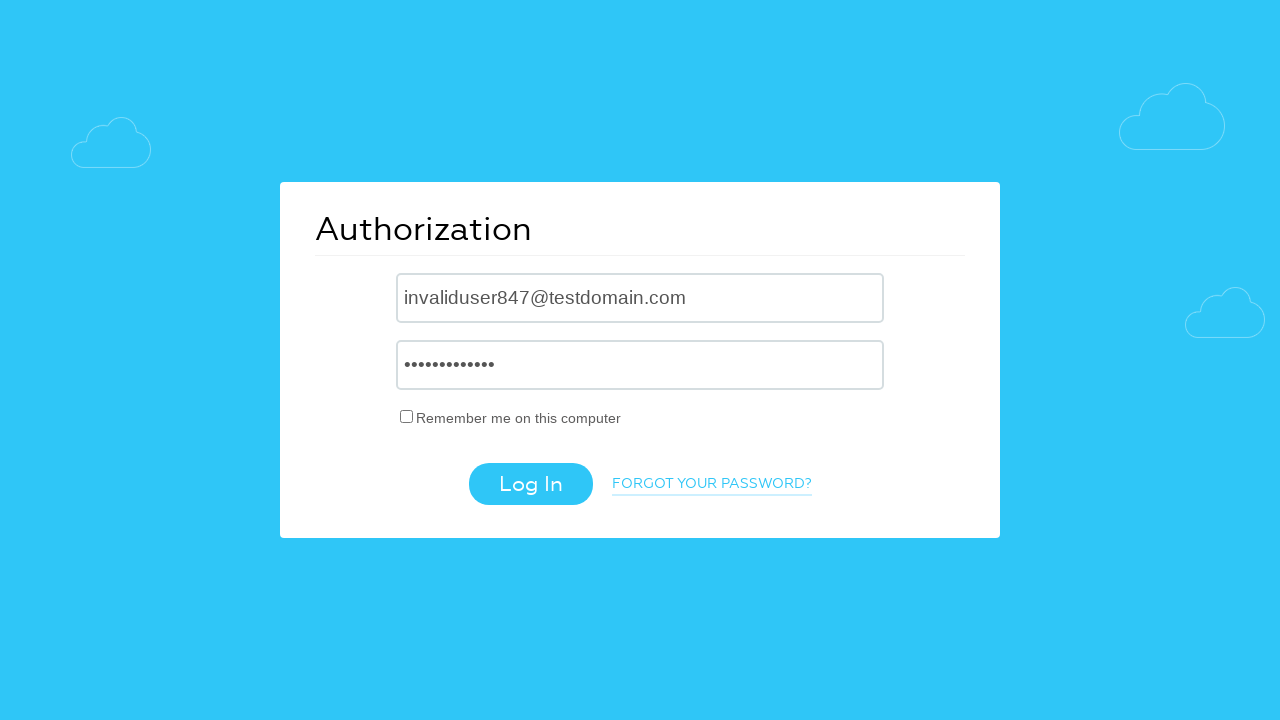

Clicked login button to submit incorrect credentials at (530, 484) on input[type='submit']
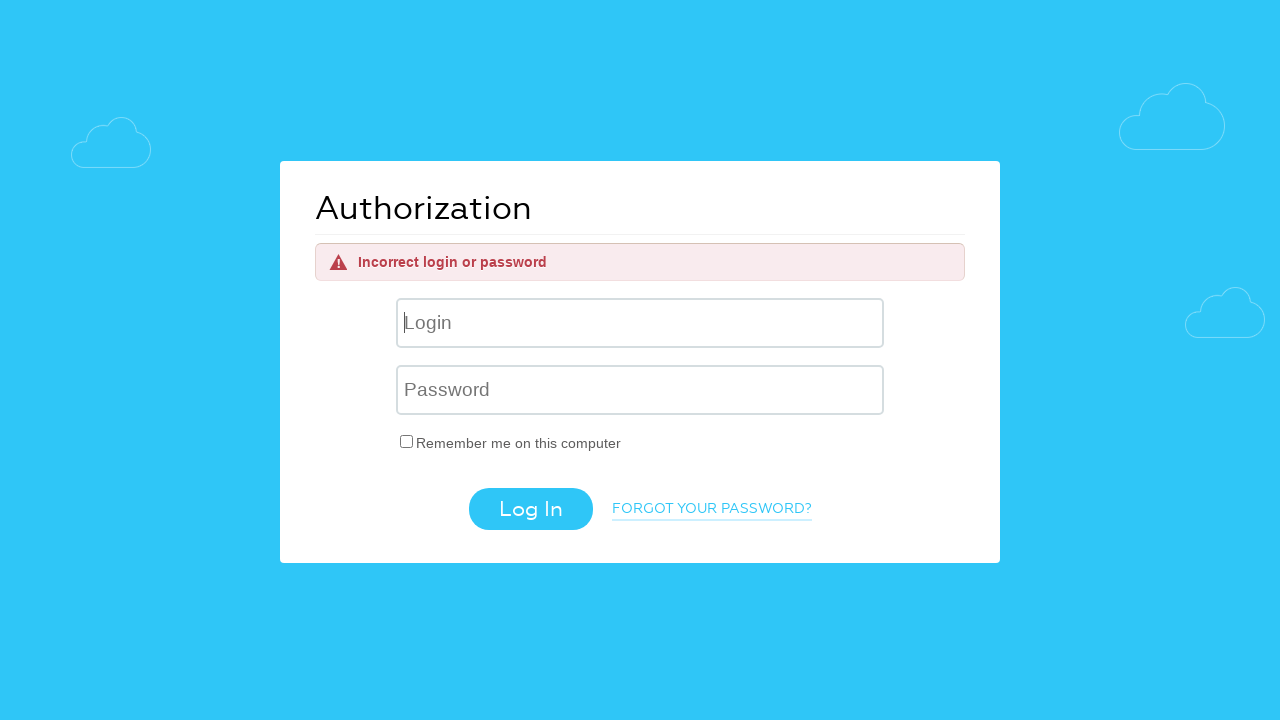

Error message element appeared after login attempt with incorrect credentials
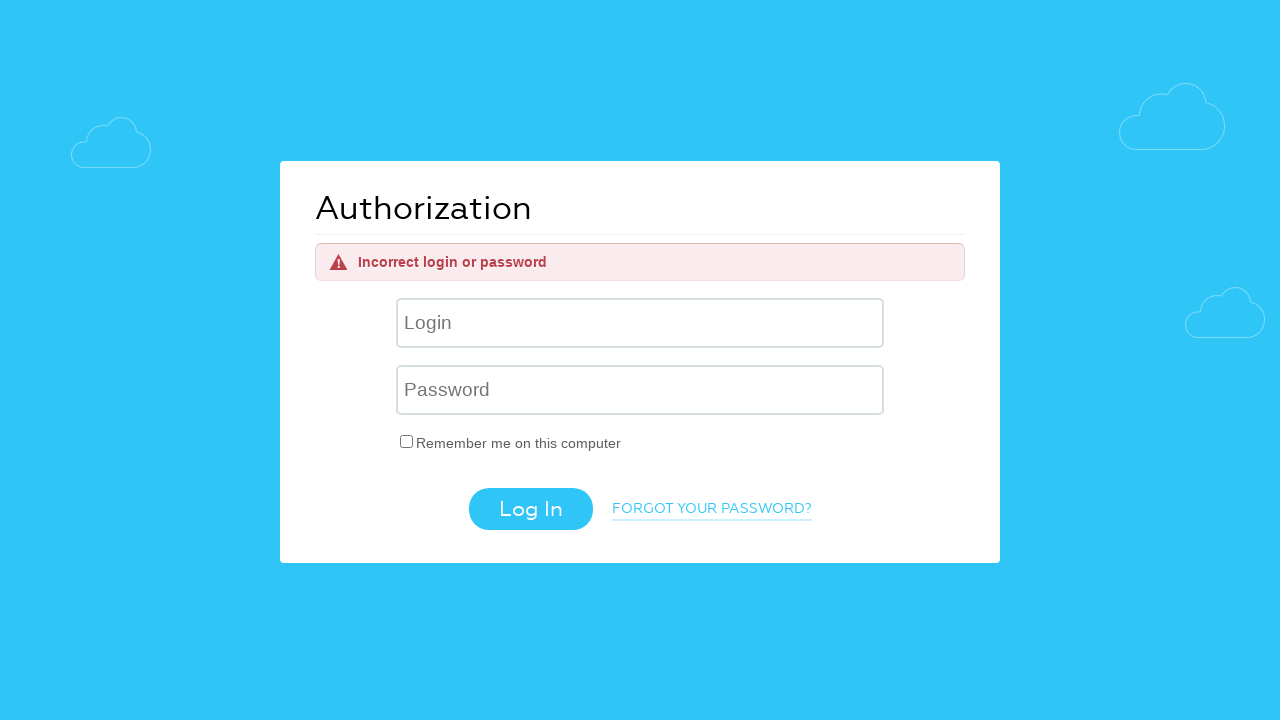

Verified error message is visible for incorrect login credentials
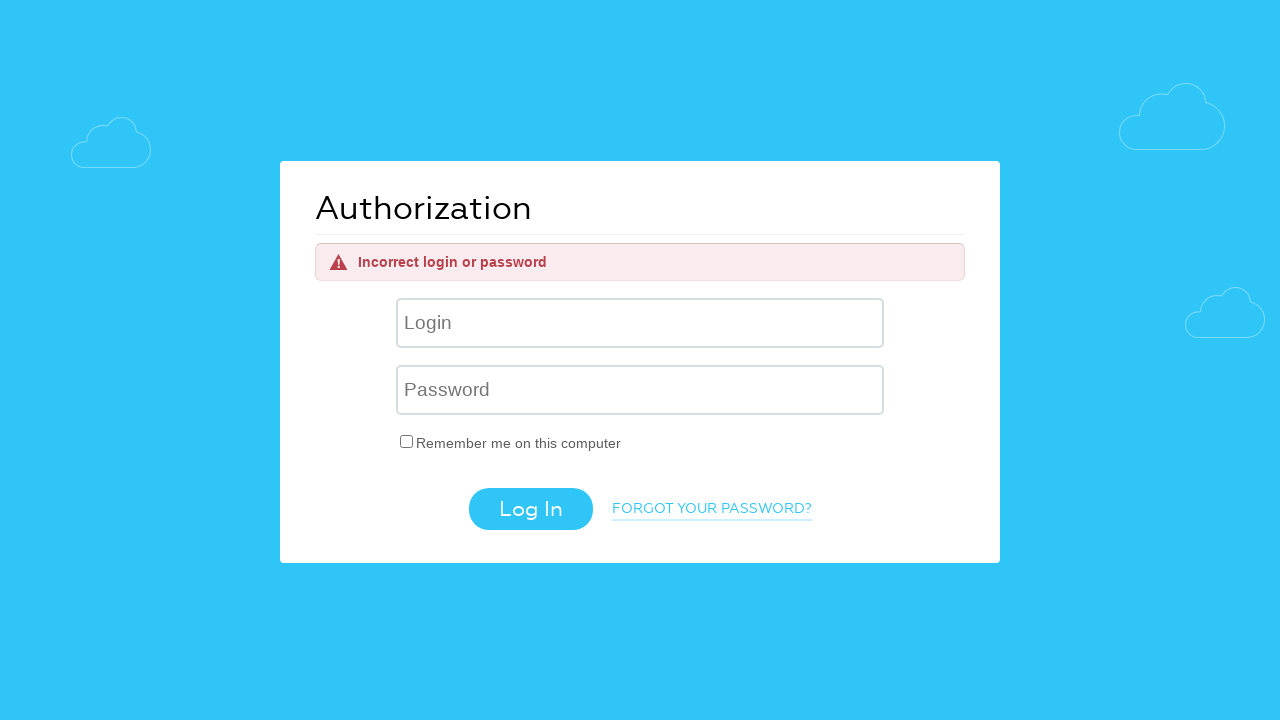

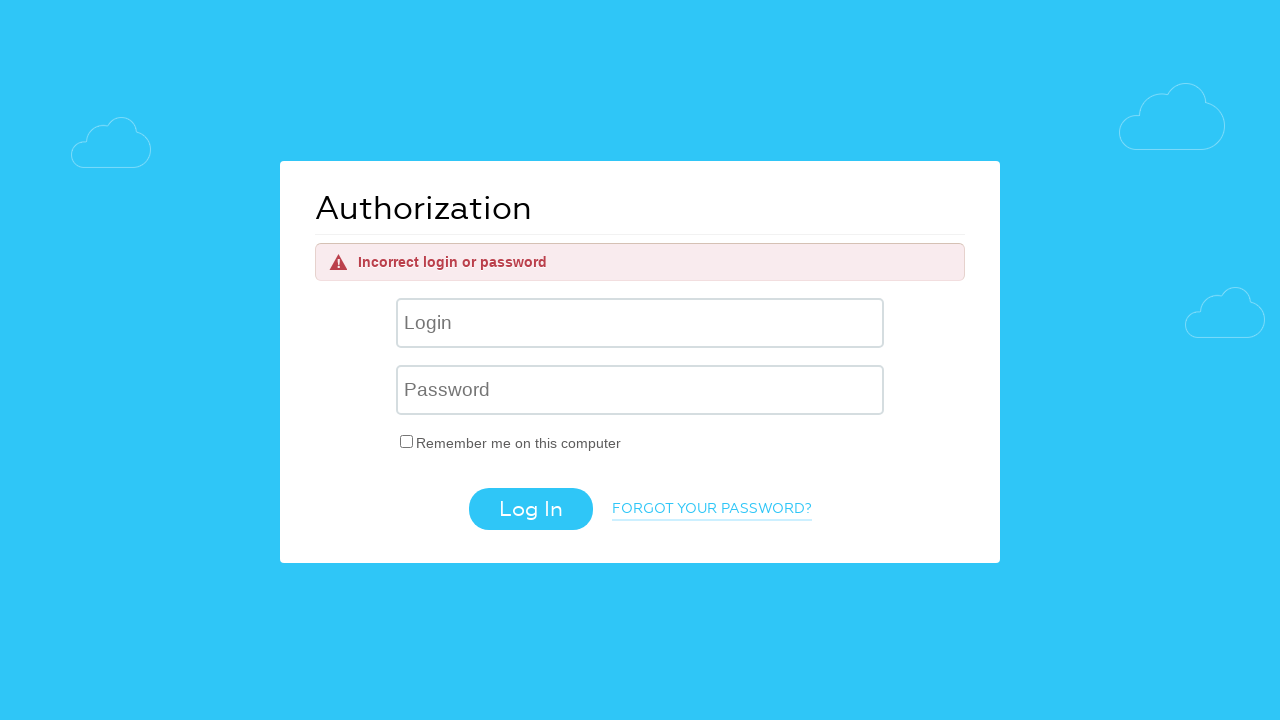